Tests opening a link in a new browser tab and validates that the new tab contains the expected content

Starting URL: https://the-internet.herokuapp.com/windows

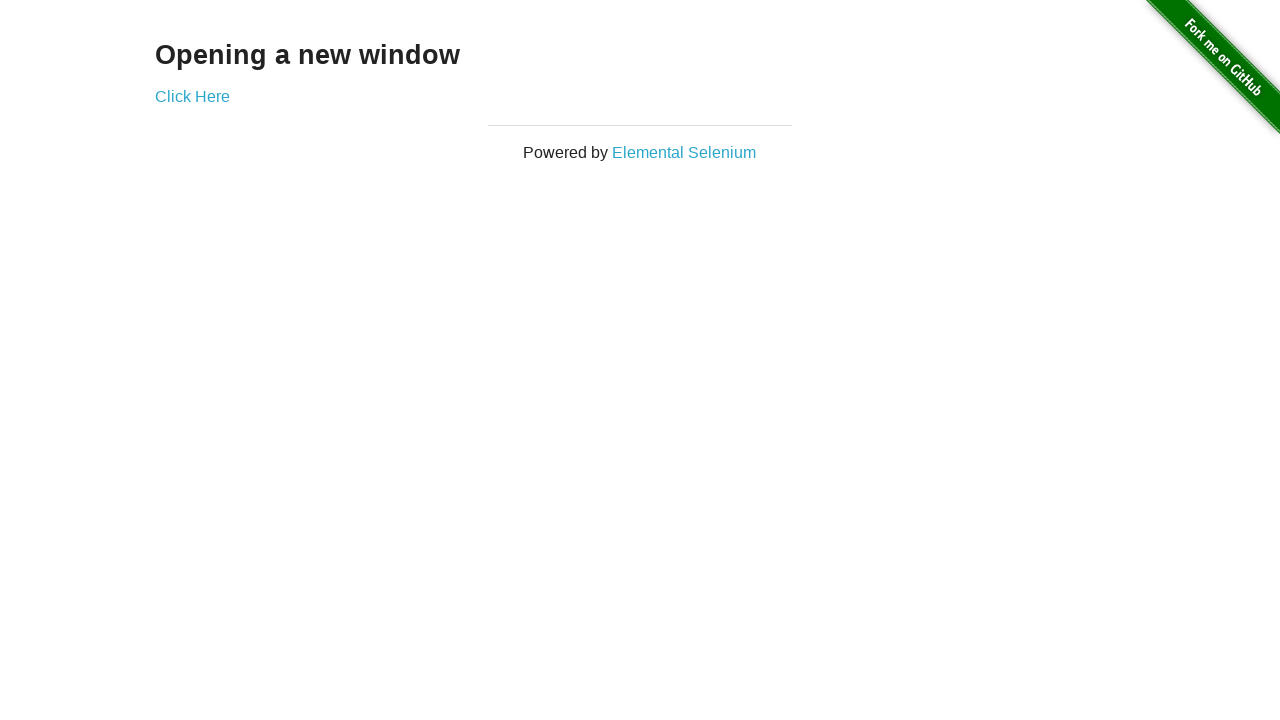

Clicked 'Click Here' link to open new tab at (192, 96) on a:has-text("Click Here")
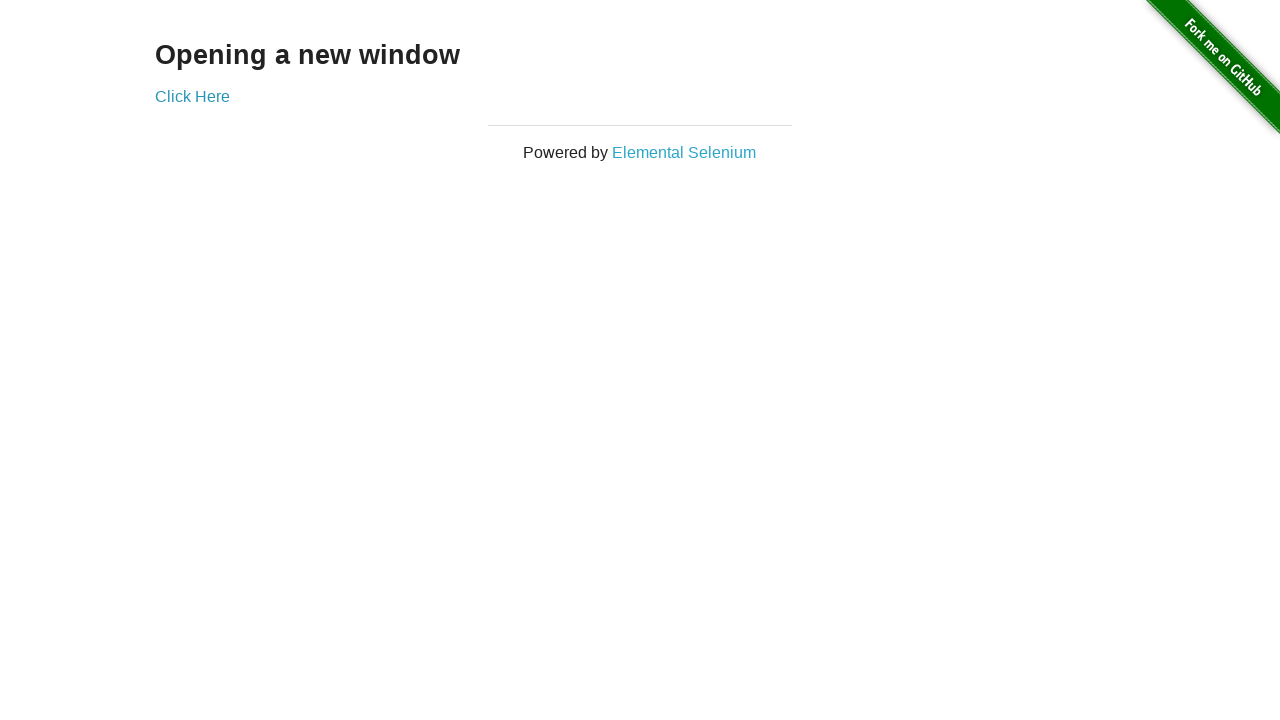

New tab opened and captured
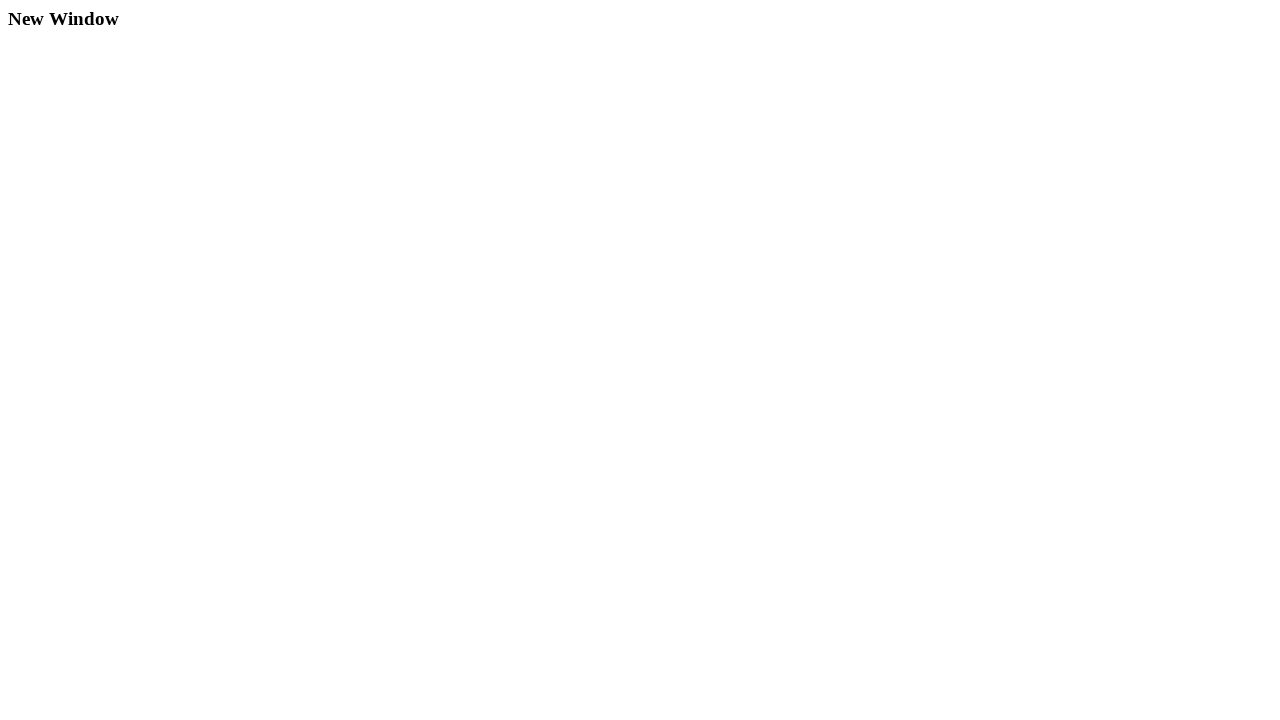

New tab finished loading
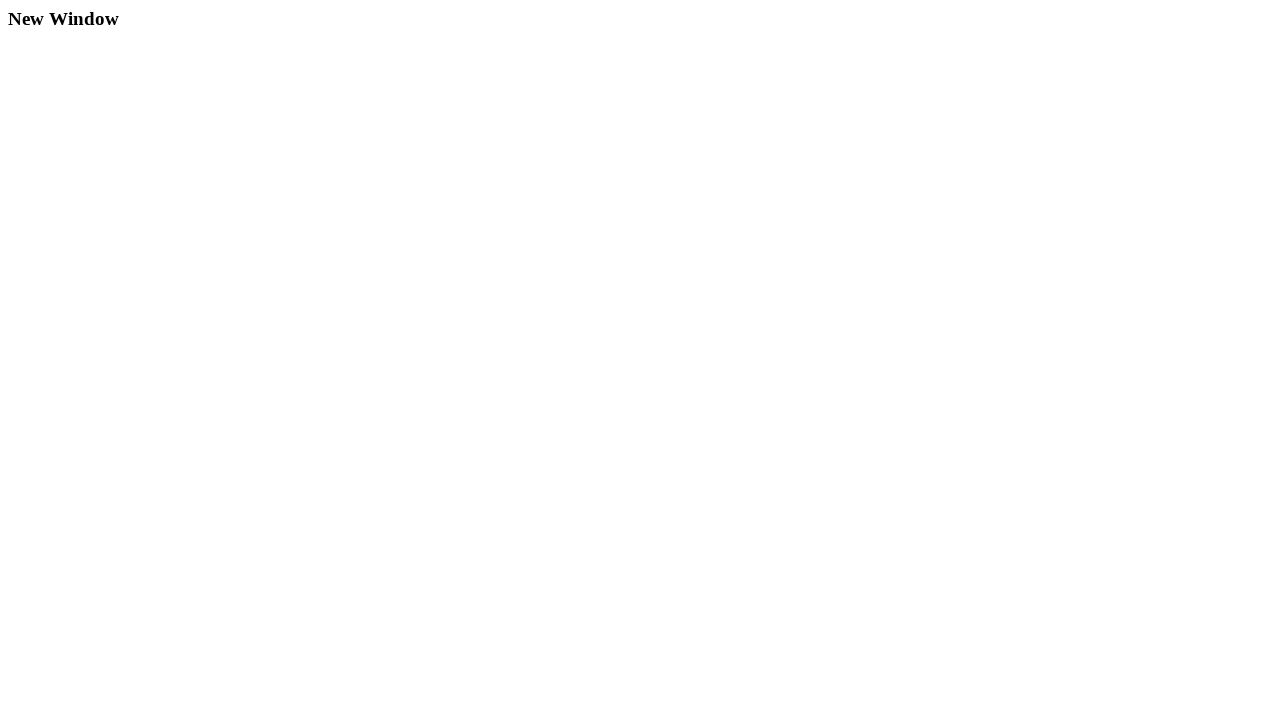

Verified 'New Window' heading is present in new tab
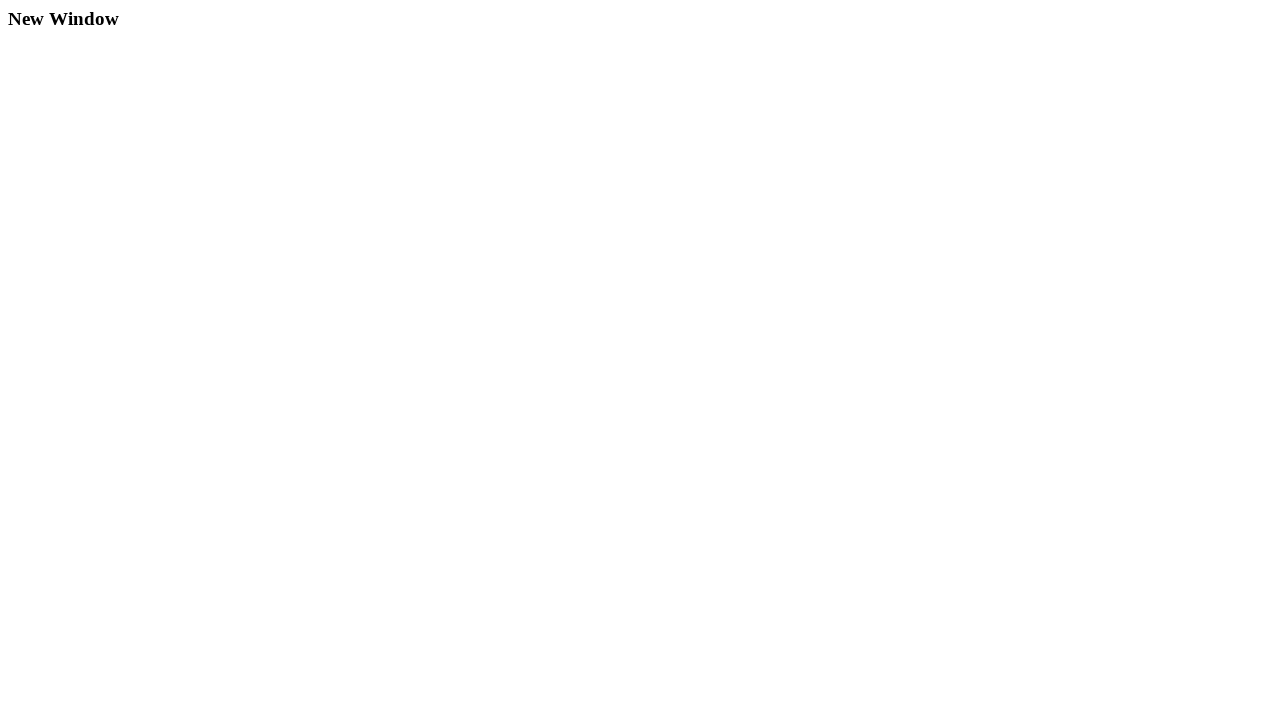

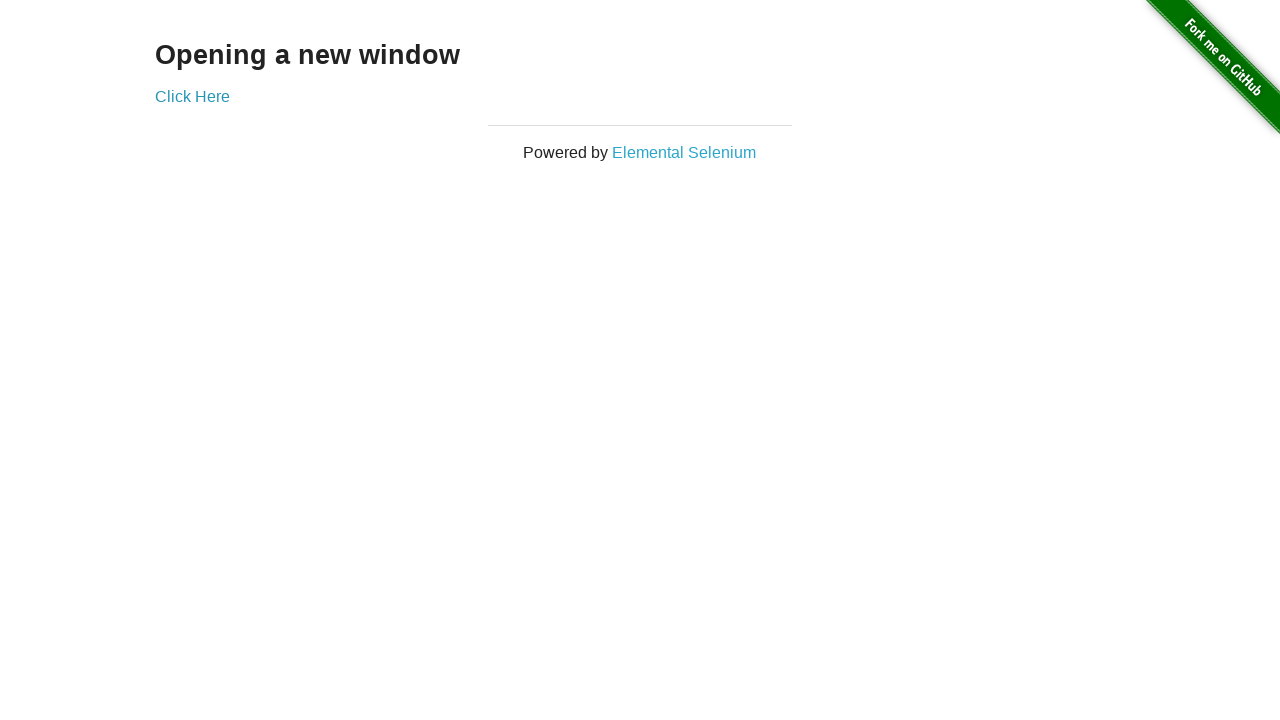